Tests JavaScript prompt alert functionality by clicking a button that triggers a prompt, entering text, and accepting the alert

Starting URL: https://demoqa.com/alerts

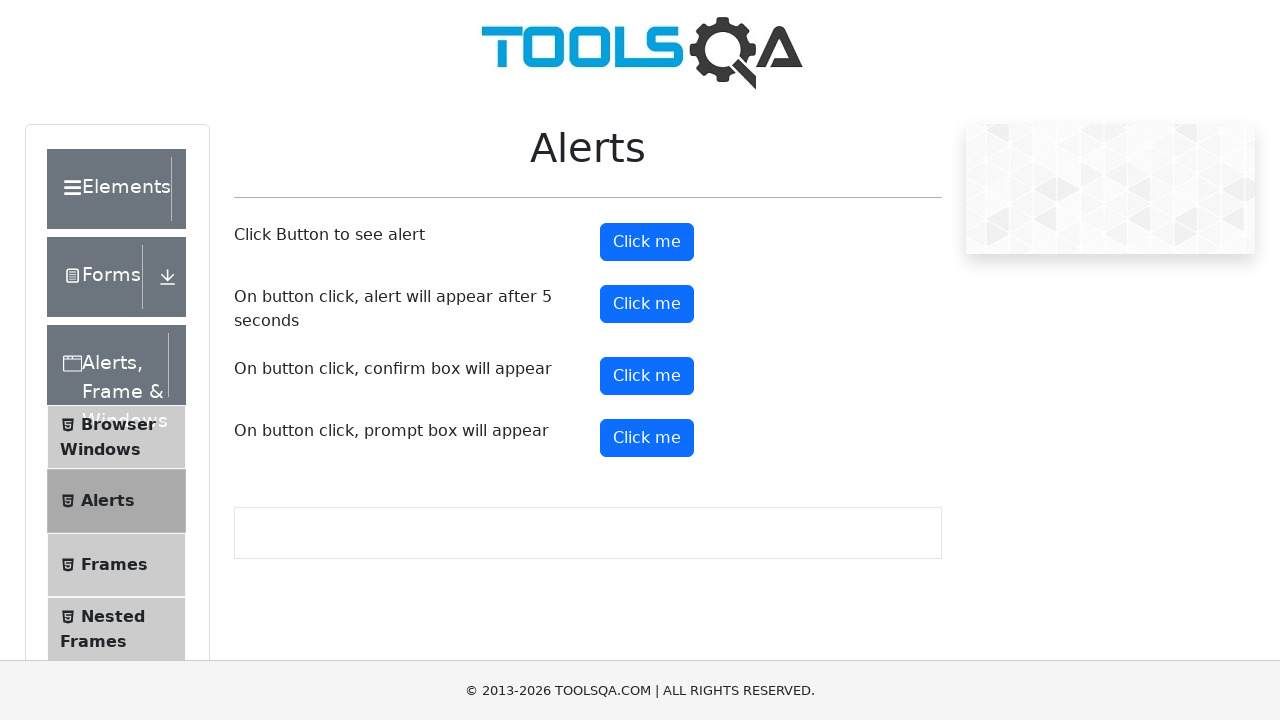

Scrolled down to make the prompt button visible
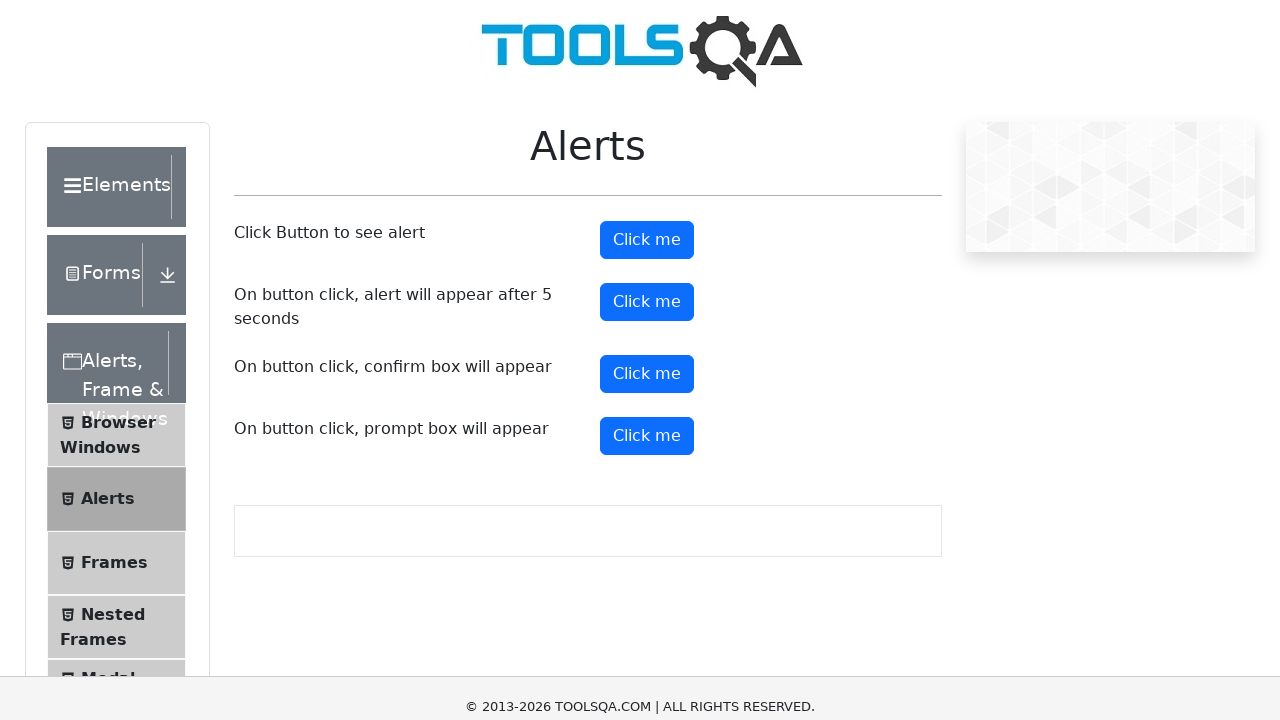

Clicked the prompt button to trigger the alert at (647, 44) on #promtButton
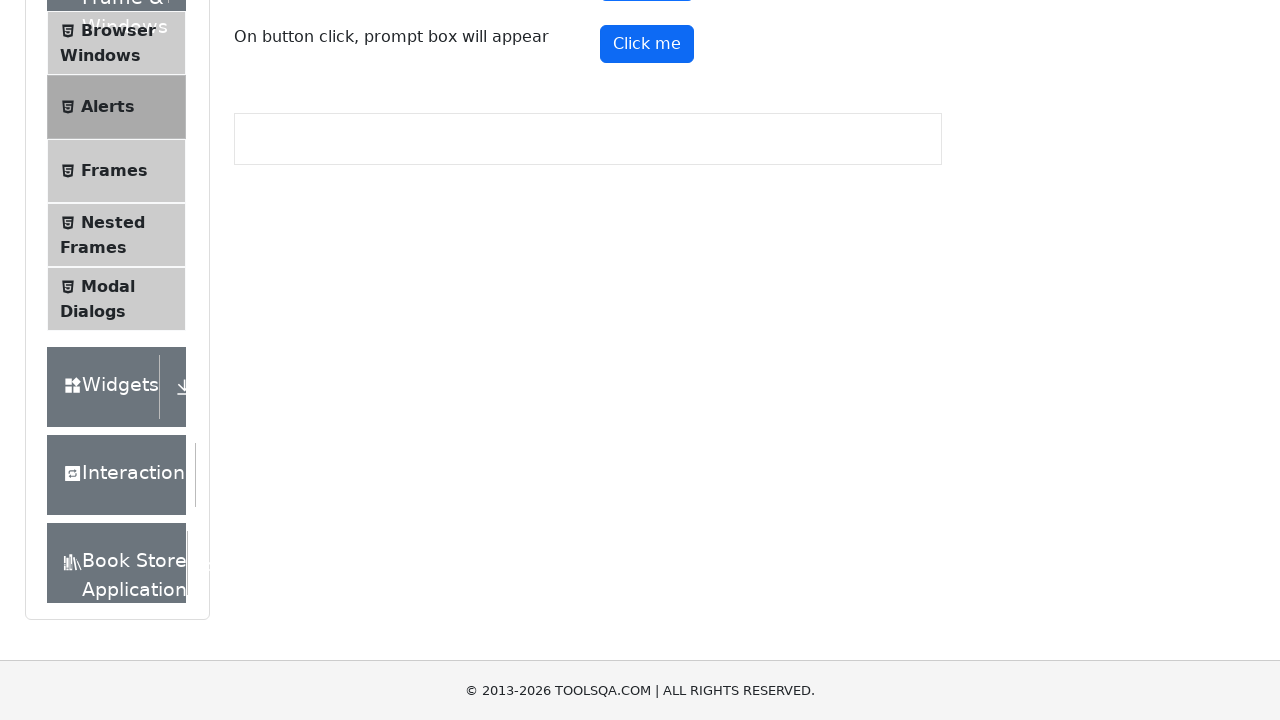

Set up dialog handler to accept prompt with text 'akshay'
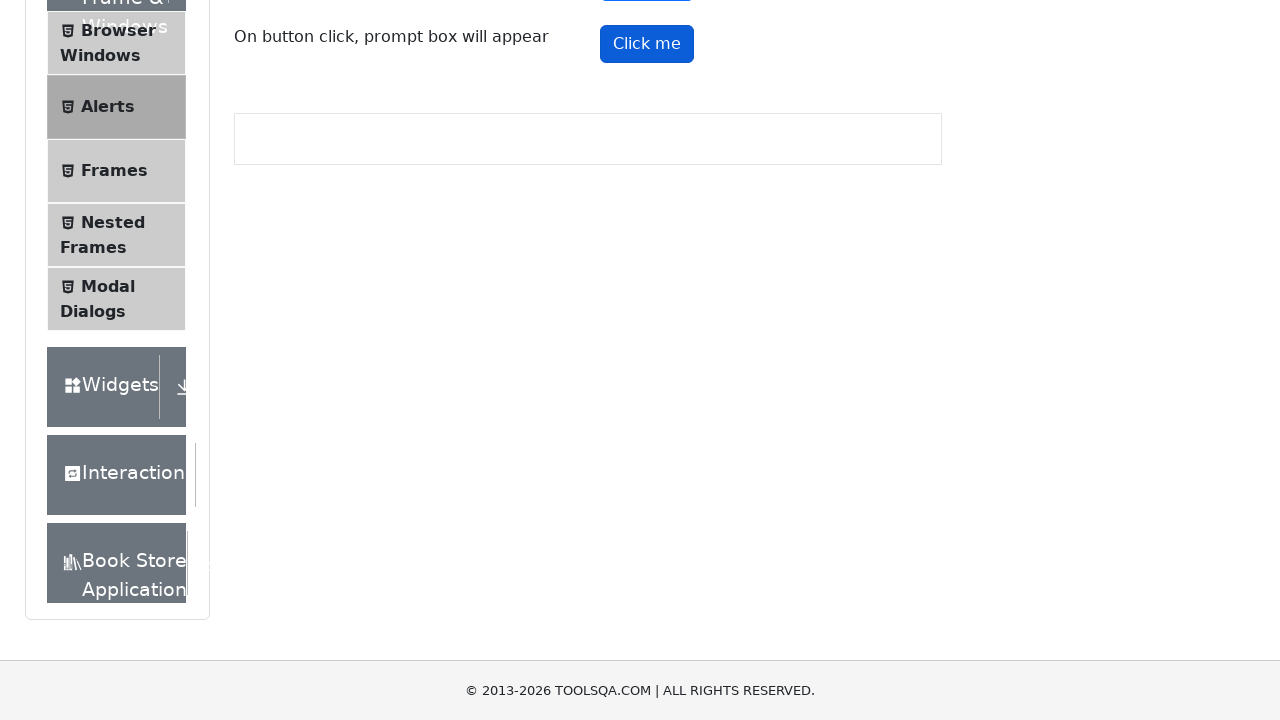

Clicked the prompt button again to trigger the dialog with handler active at (647, 44) on #promtButton
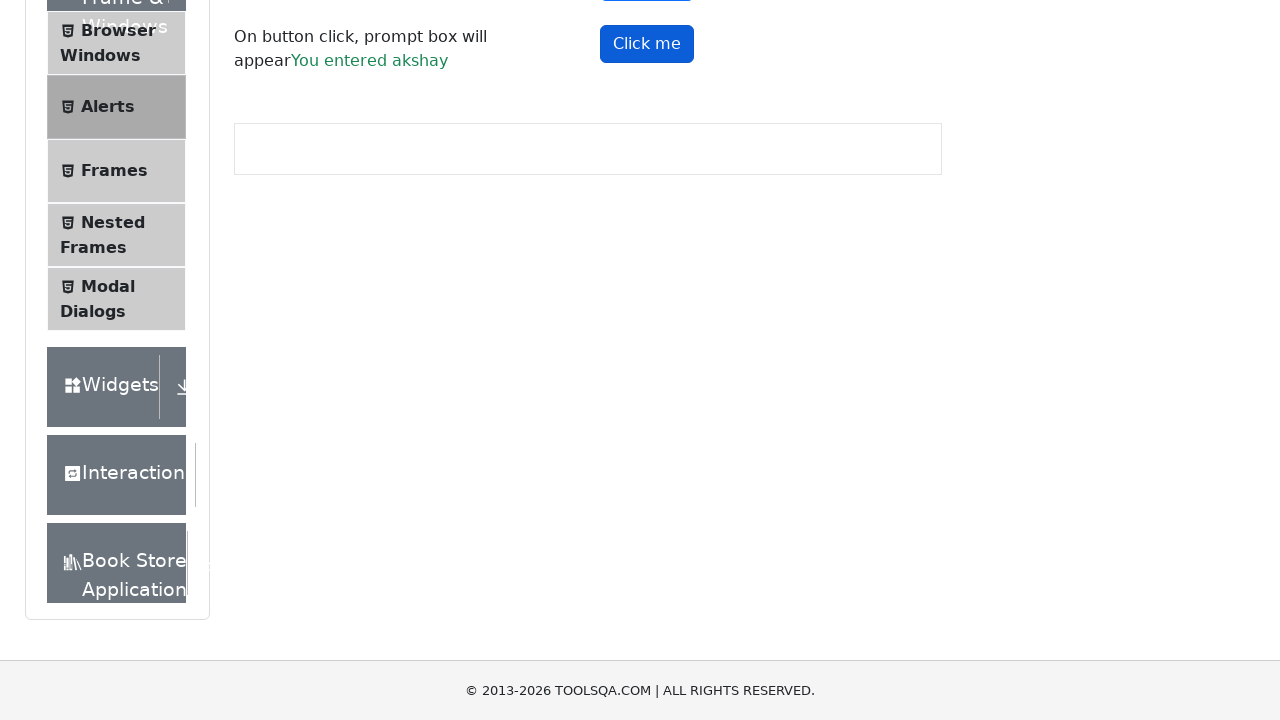

Waited for the result to be displayed after accepting the prompt
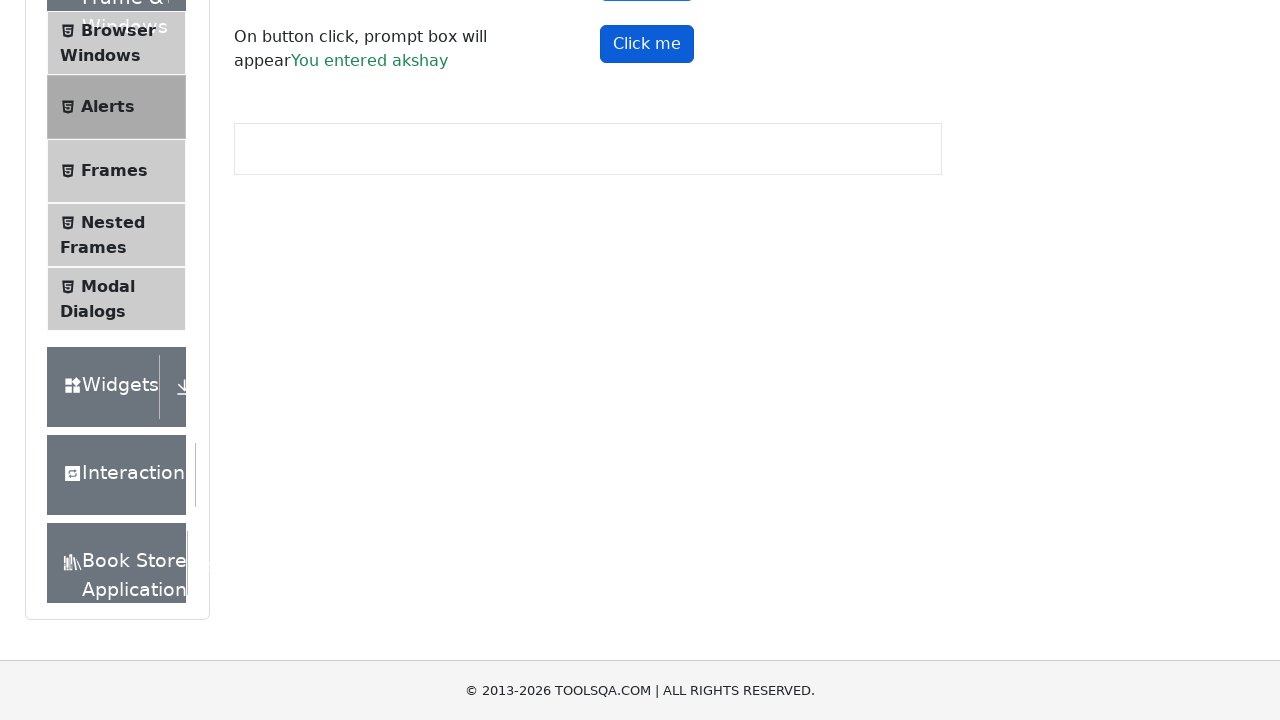

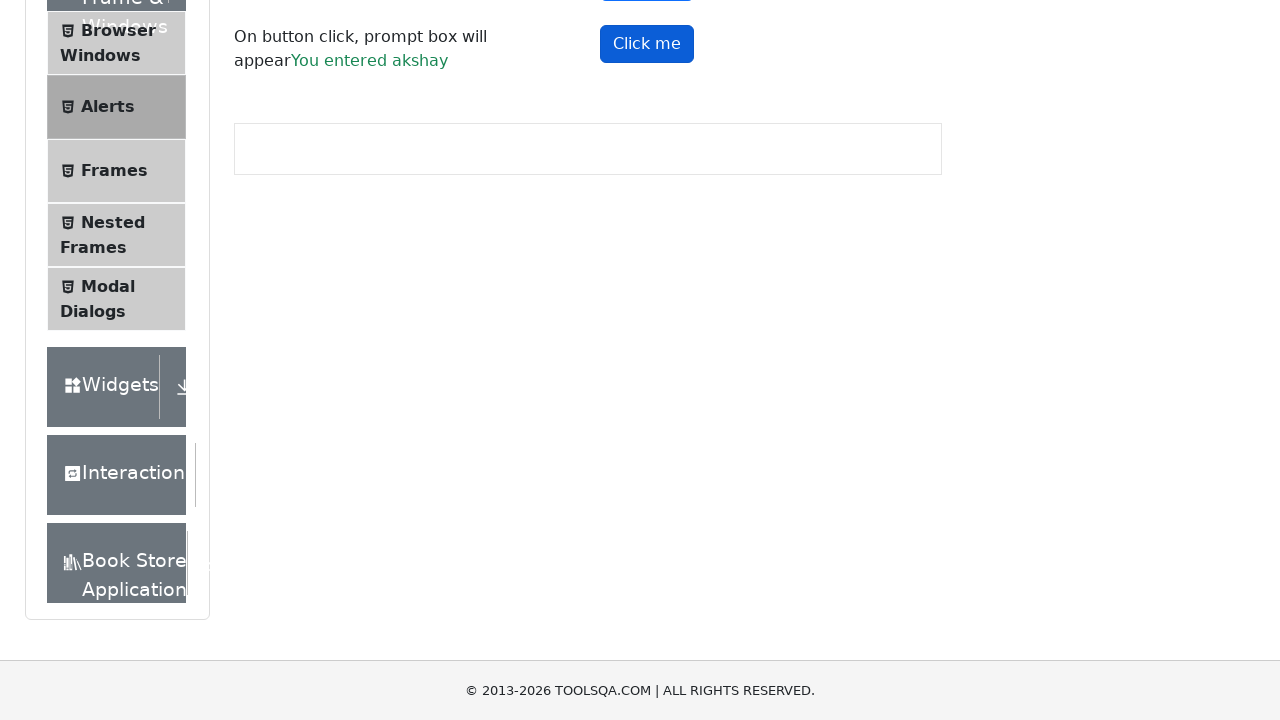